Tests that whitespace is trimmed from edited todo text

Starting URL: https://demo.playwright.dev/todomvc

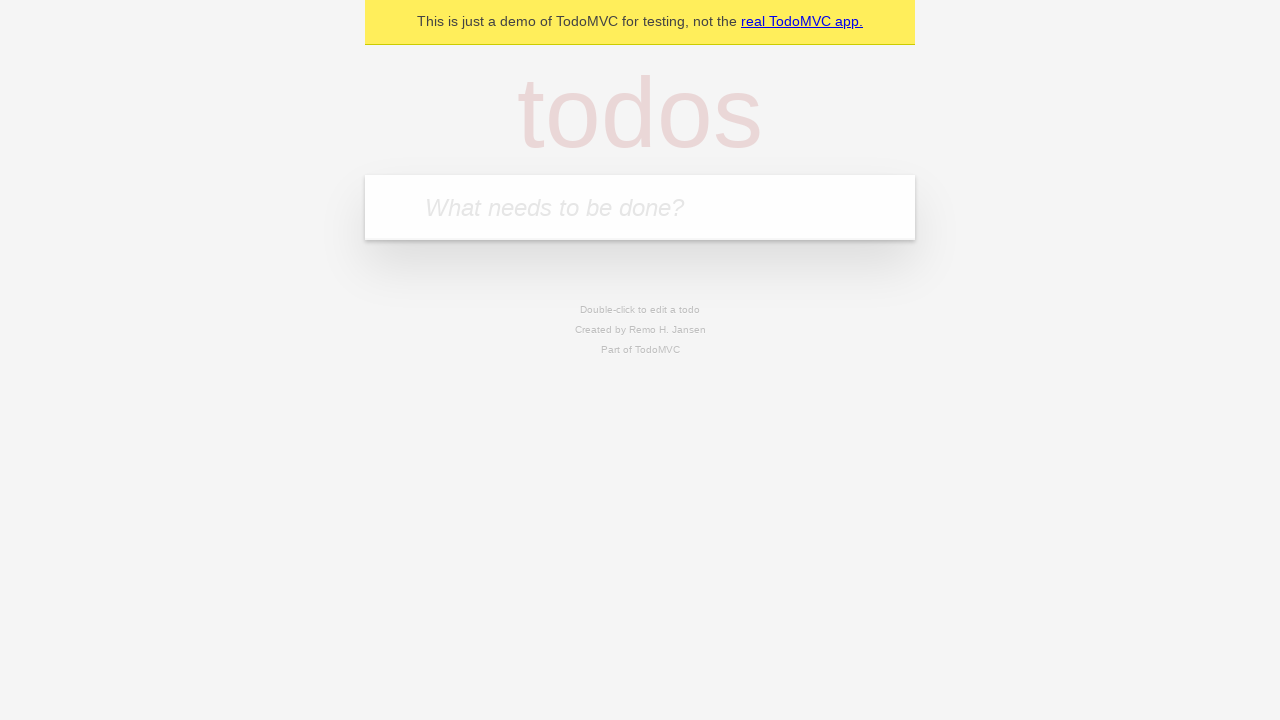

Filled new todo input with 'watch monty python' on internal:attr=[placeholder="What needs to be done?"i]
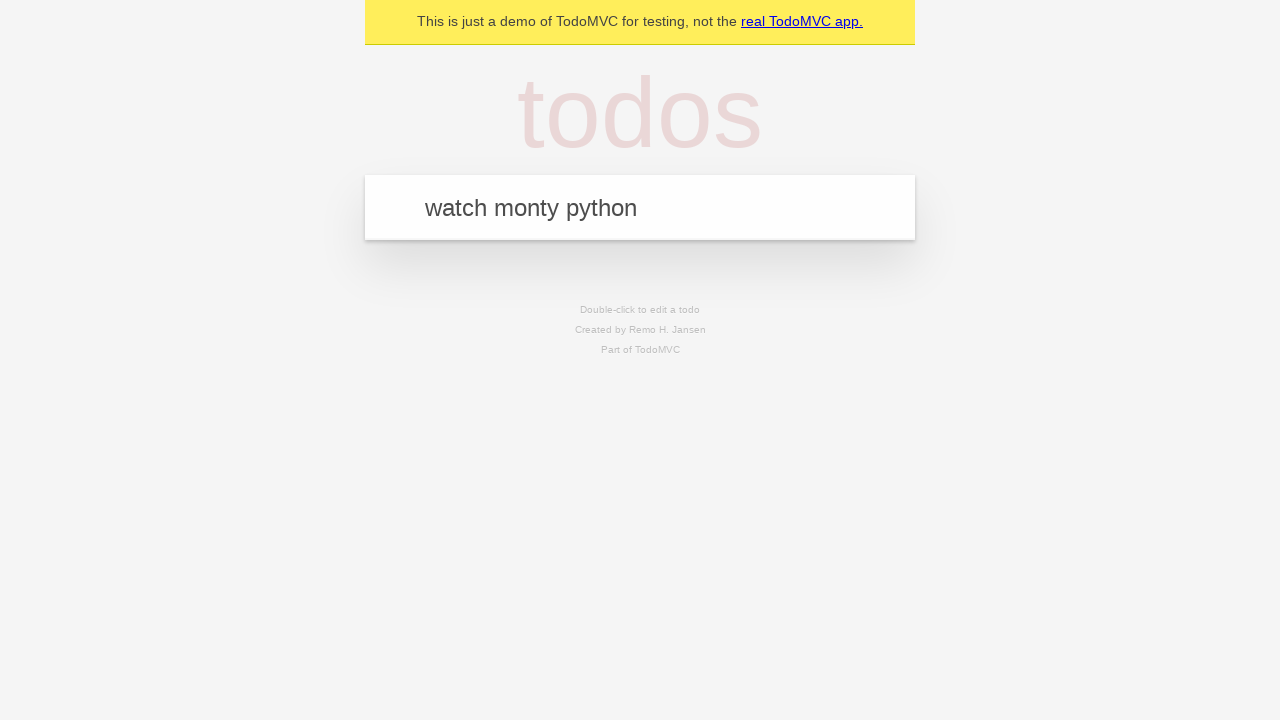

Pressed Enter to create todo 'watch monty python' on internal:attr=[placeholder="What needs to be done?"i]
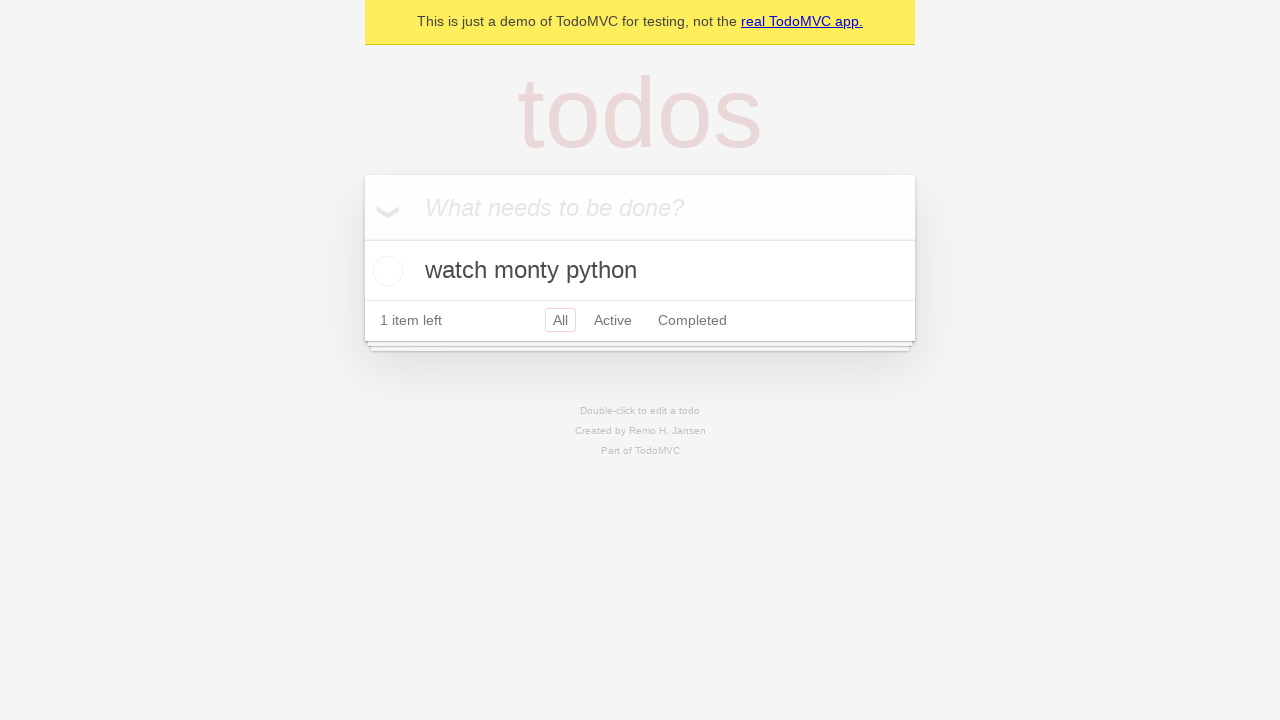

Filled new todo input with 'feed the cat' on internal:attr=[placeholder="What needs to be done?"i]
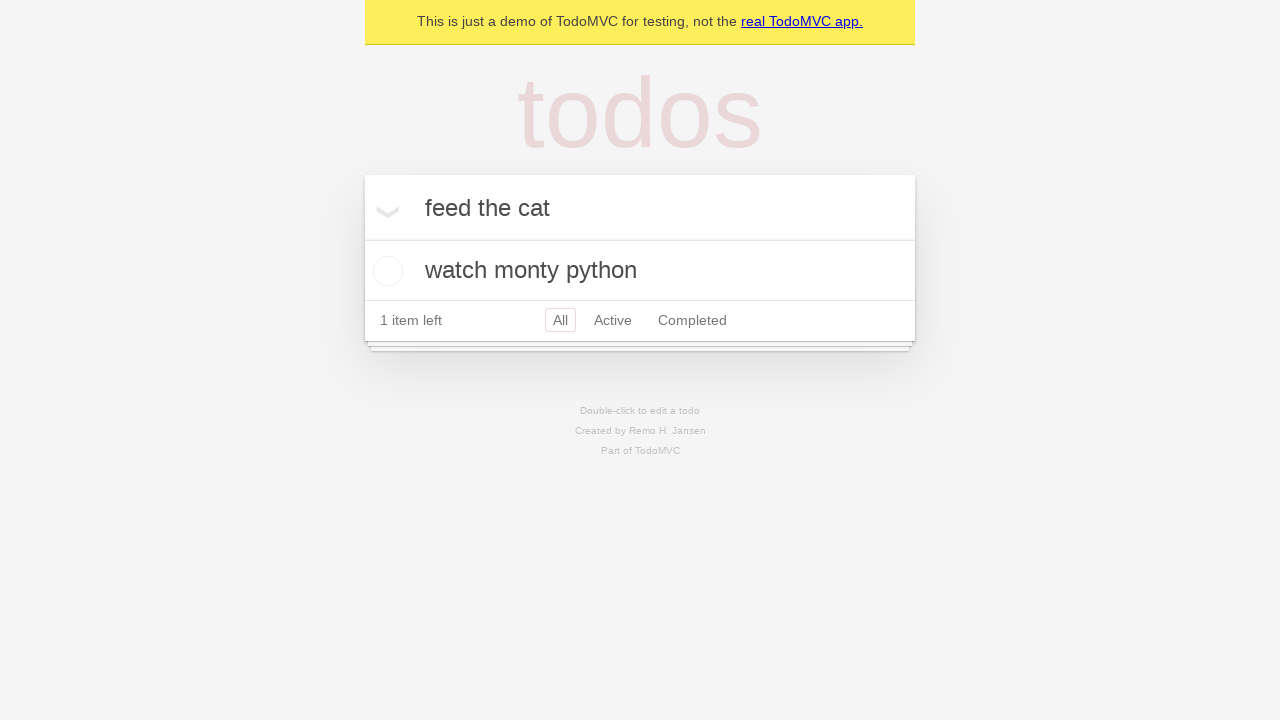

Pressed Enter to create todo 'feed the cat' on internal:attr=[placeholder="What needs to be done?"i]
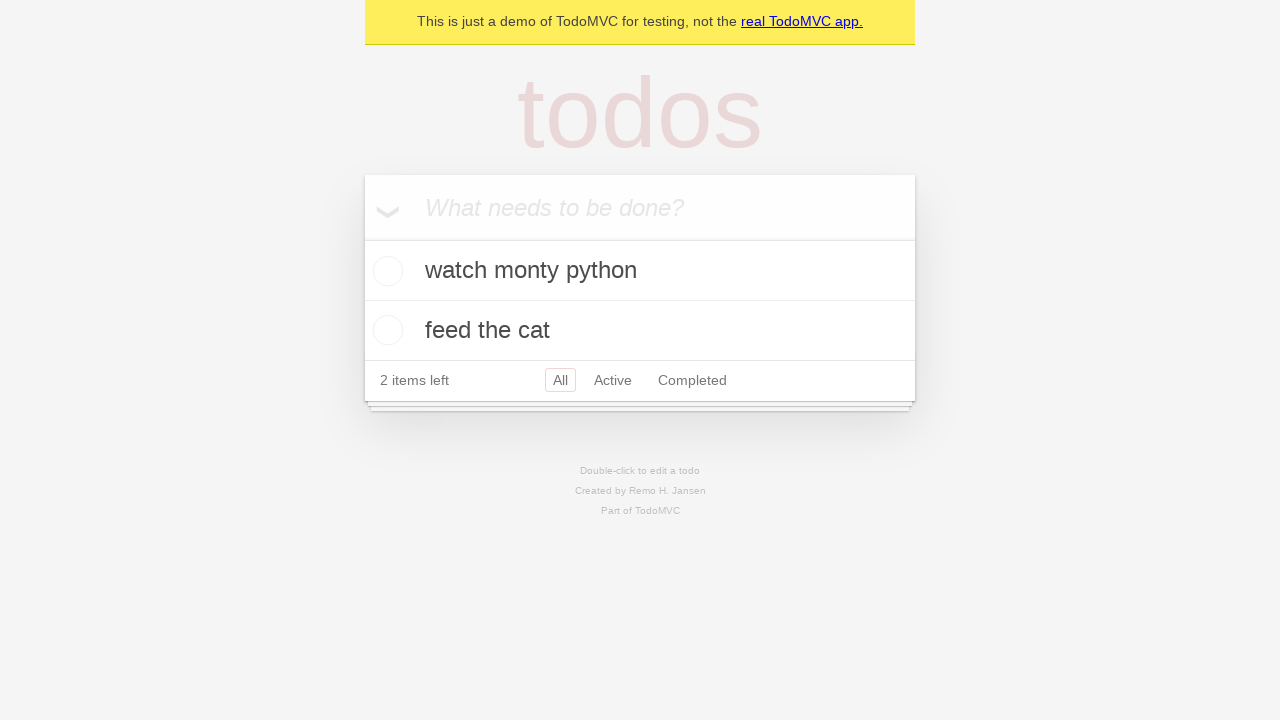

Filled new todo input with 'book a doctors appointment' on internal:attr=[placeholder="What needs to be done?"i]
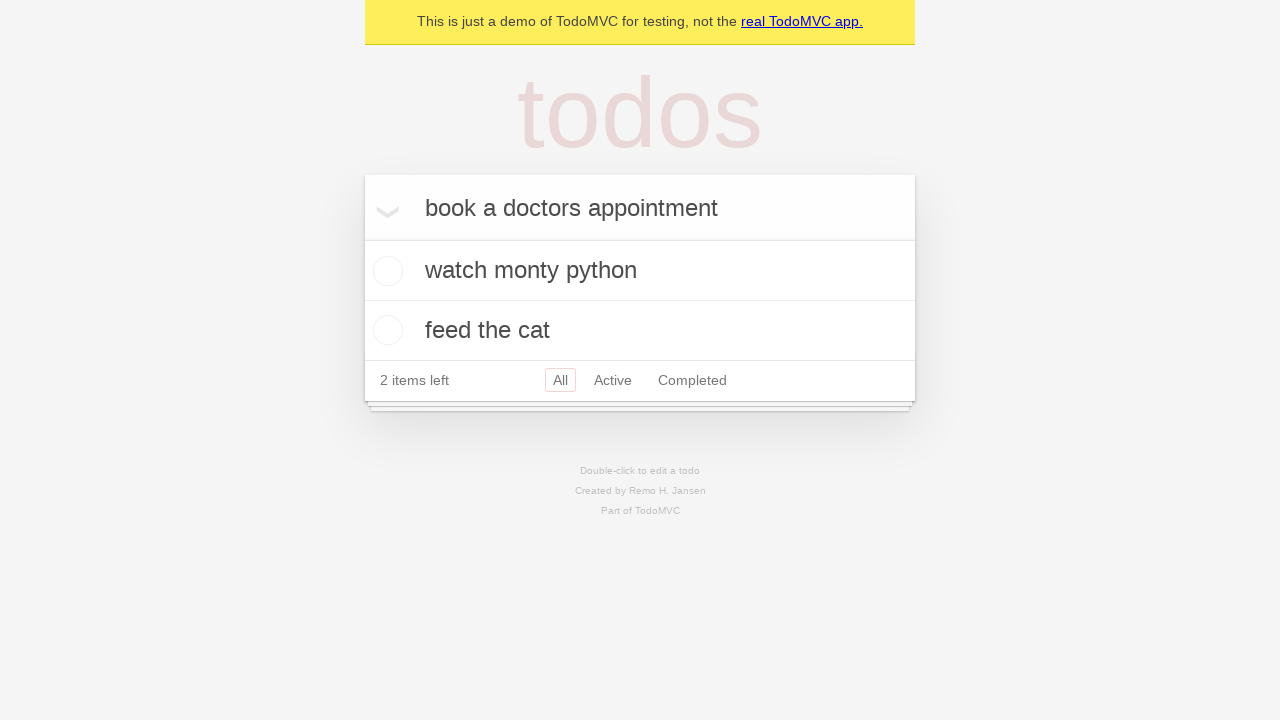

Pressed Enter to create todo 'book a doctors appointment' on internal:attr=[placeholder="What needs to be done?"i]
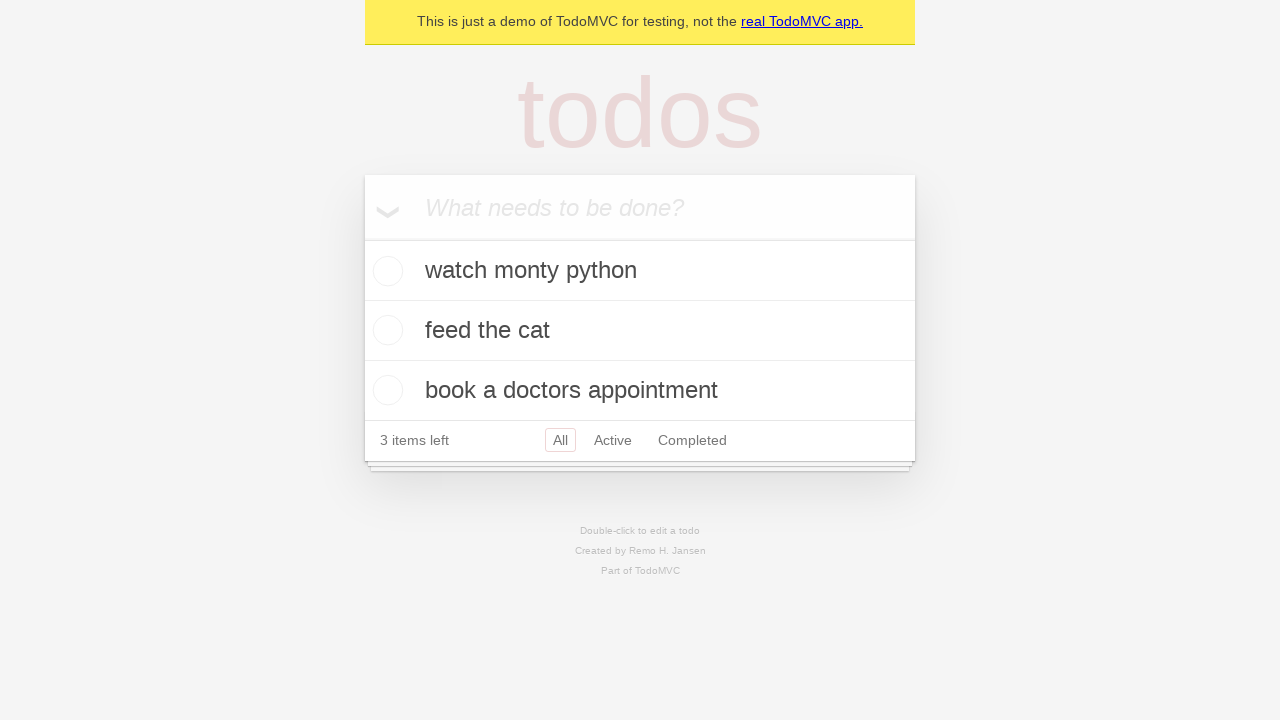

Waited for all 3 todos to be created
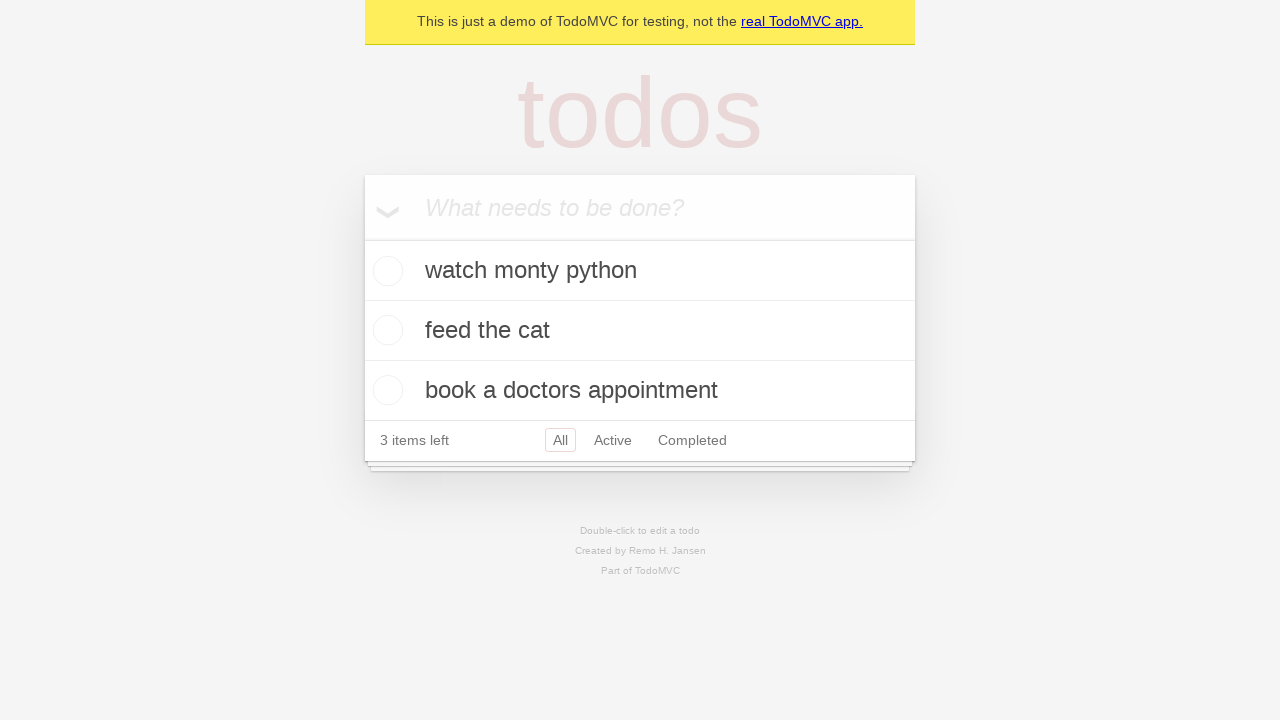

Double-clicked second todo to enter edit mode at (640, 331) on internal:testid=[data-testid="todo-item"s] >> nth=1
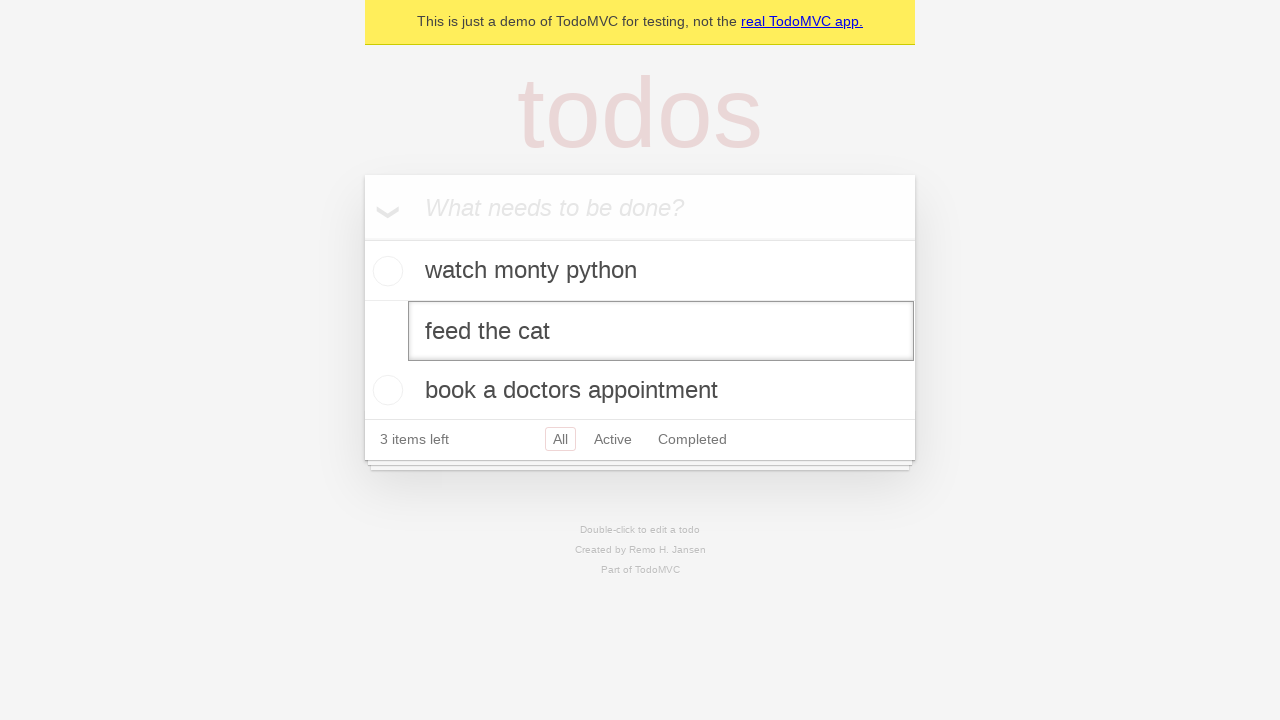

Filled edit box with text containing leading and trailing whitespace on internal:testid=[data-testid="todo-item"s] >> nth=1 >> internal:role=textbox[nam
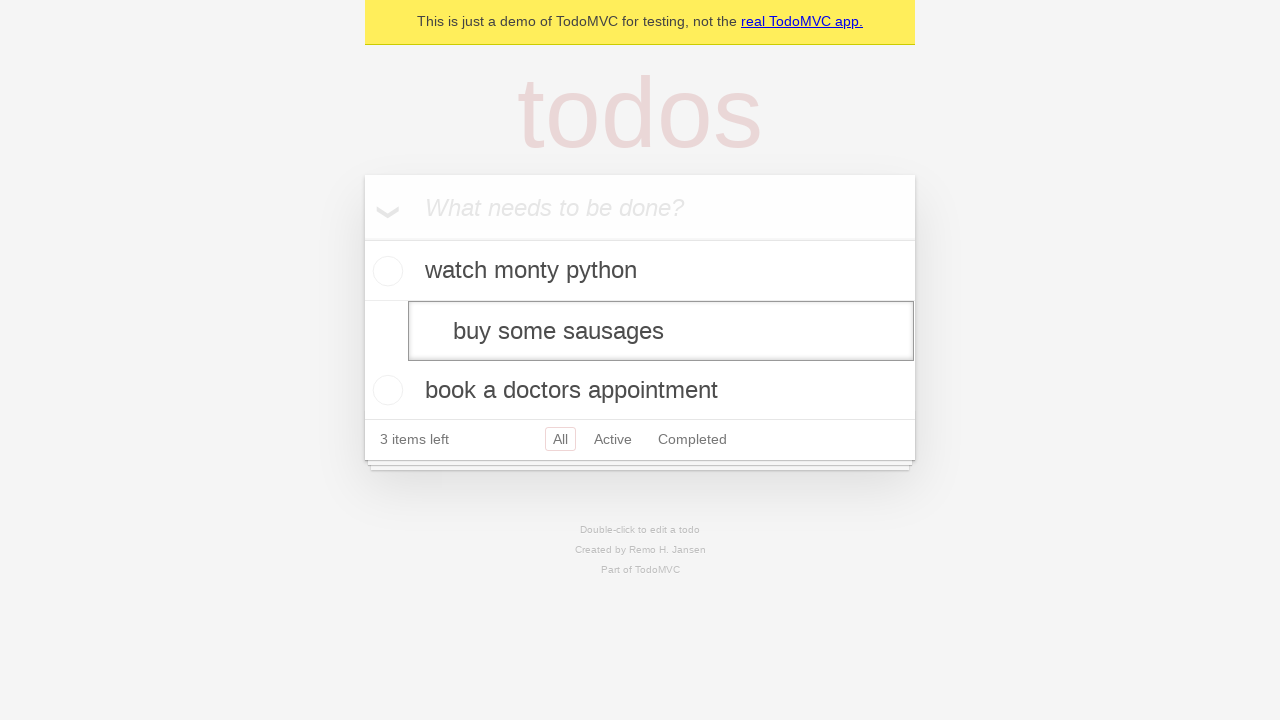

Pressed Enter to confirm edit and verify whitespace is trimmed on internal:testid=[data-testid="todo-item"s] >> nth=1 >> internal:role=textbox[nam
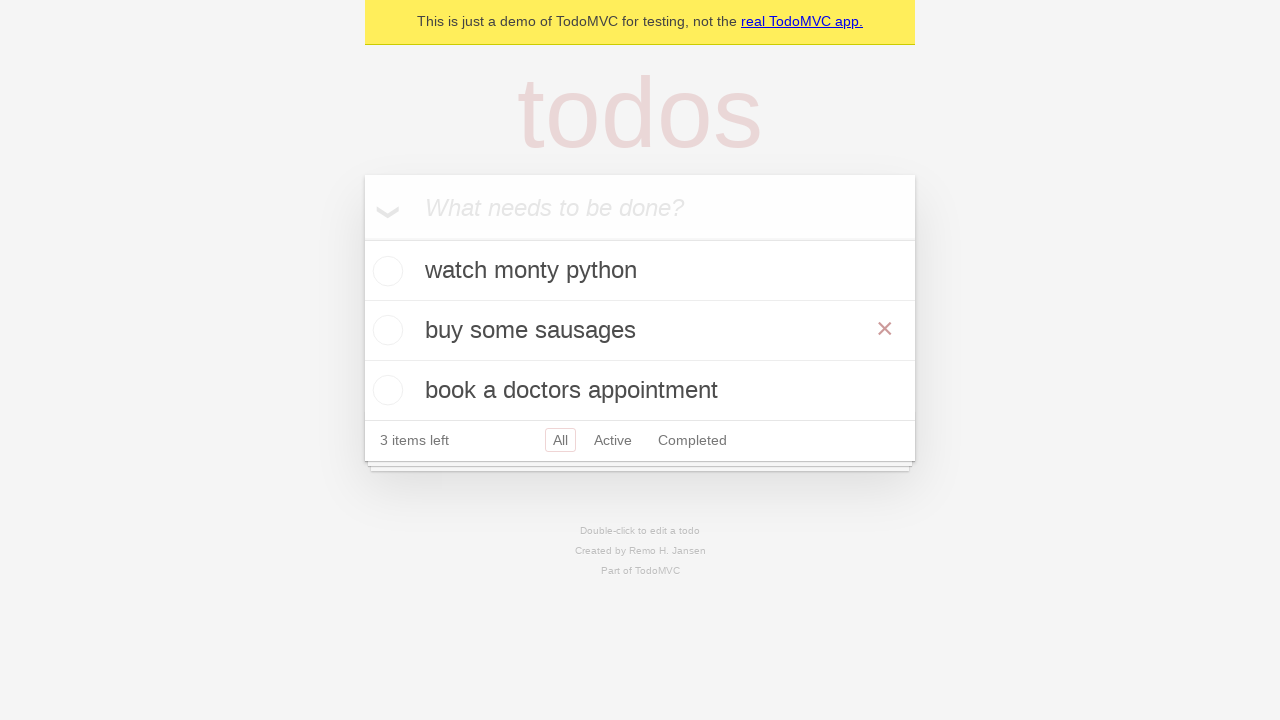

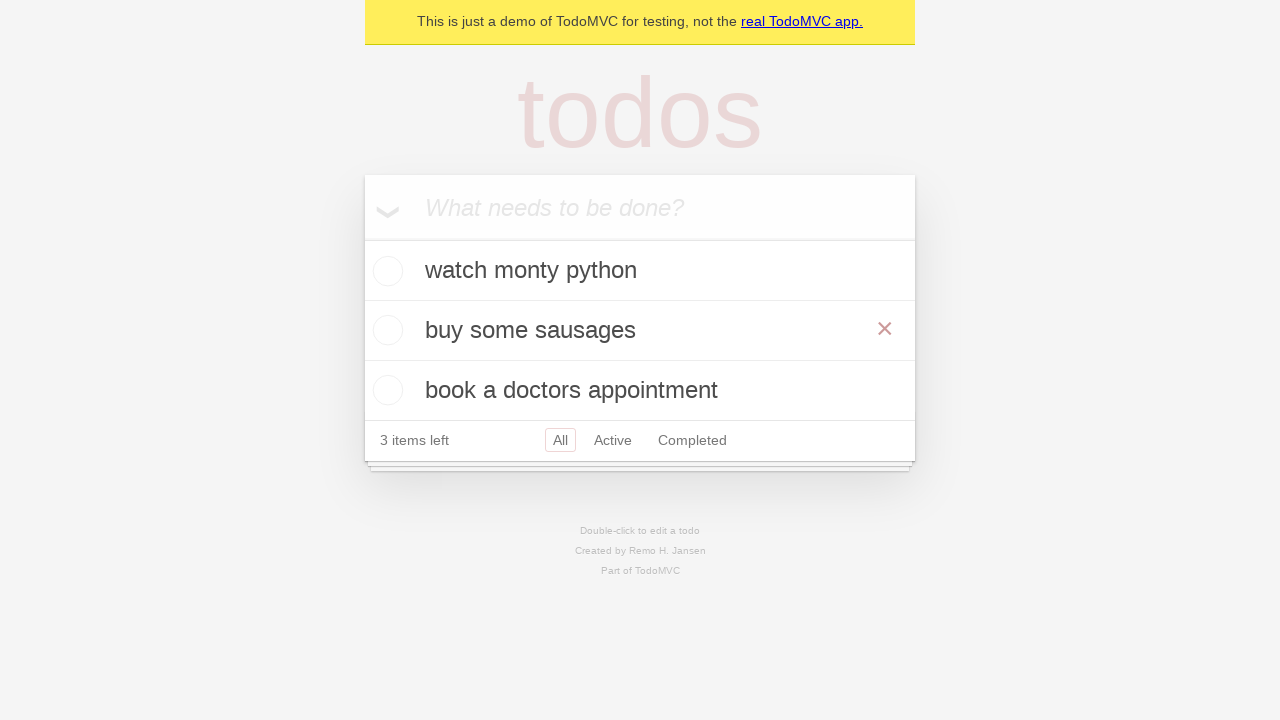